Tests double-click functionality on a button to reveal hidden demo element

Starting URL: https://automationfc.github.io/basic-form/index.html

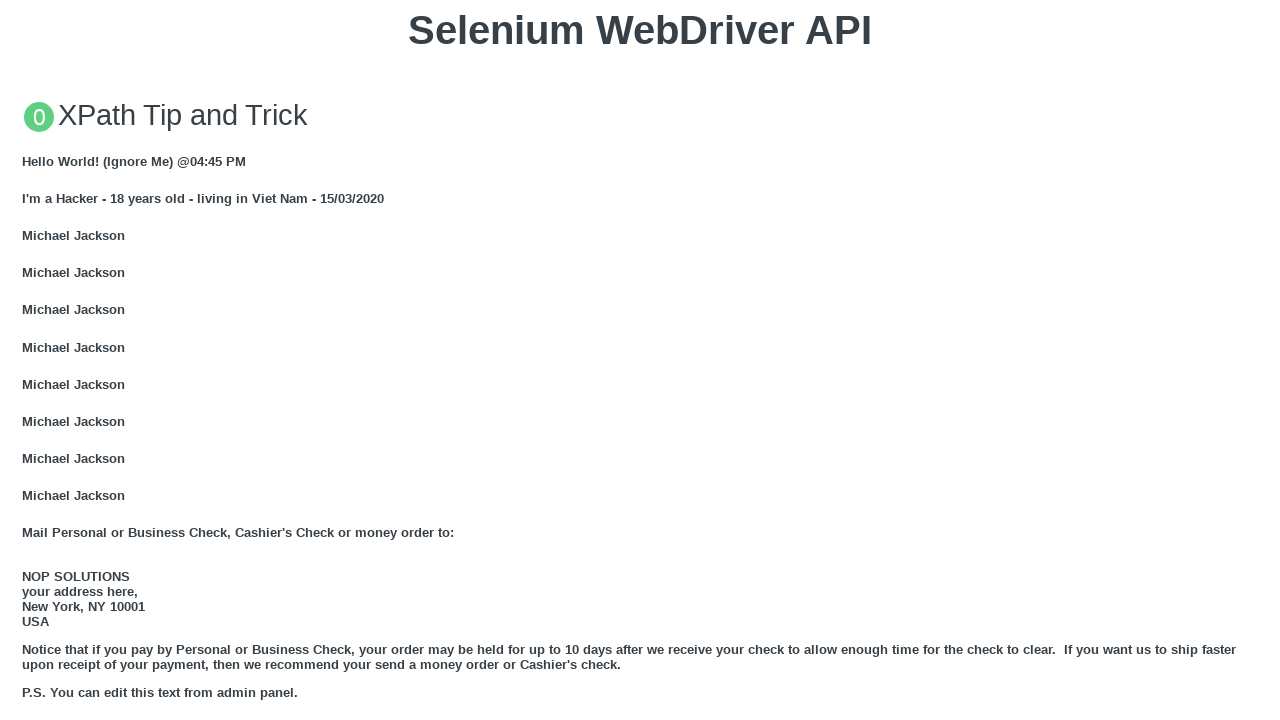

Double-clicked the 'Double click me' button at (640, 361) on xpath=//button[text()='Double click me']
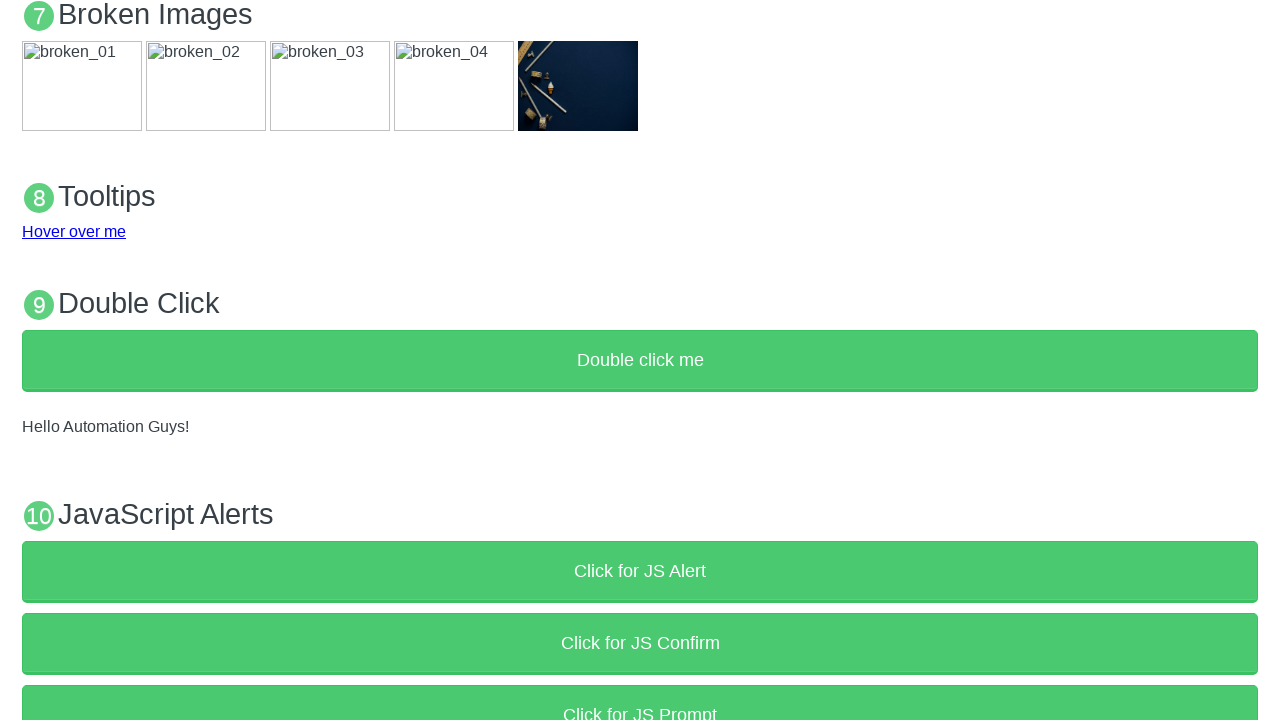

Waited for demo element to become visible
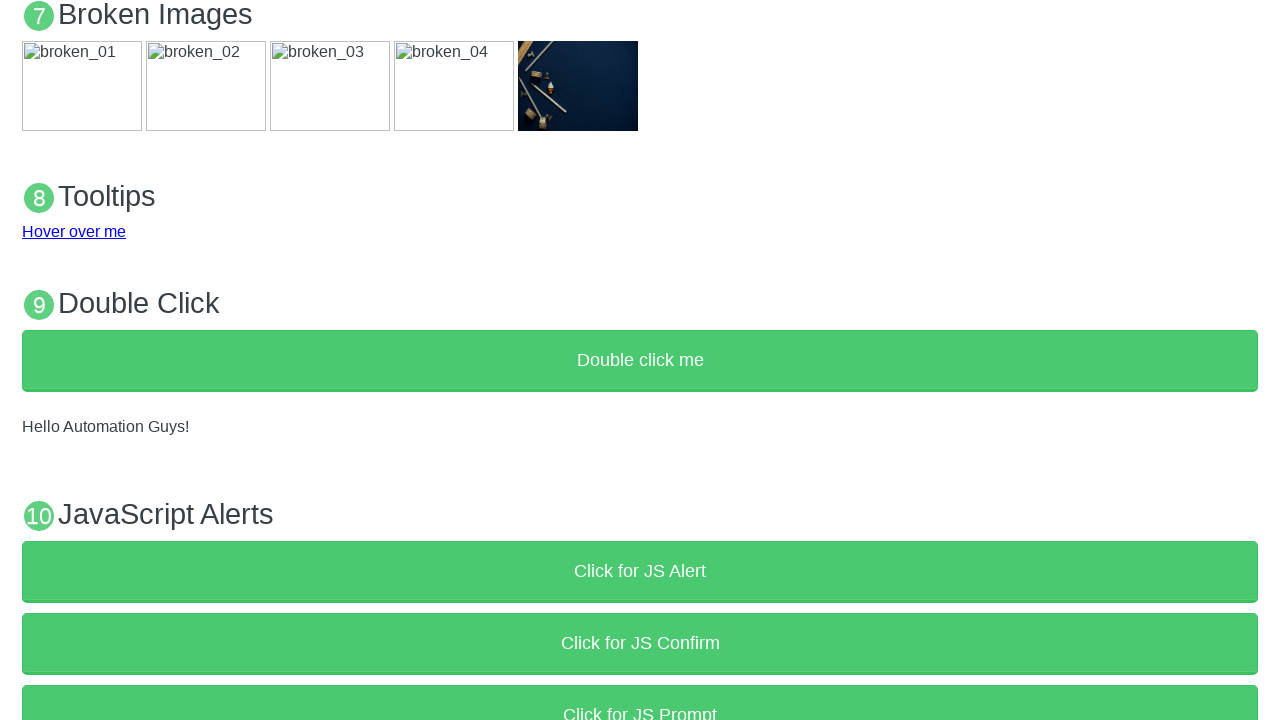

Verified demo element is visible
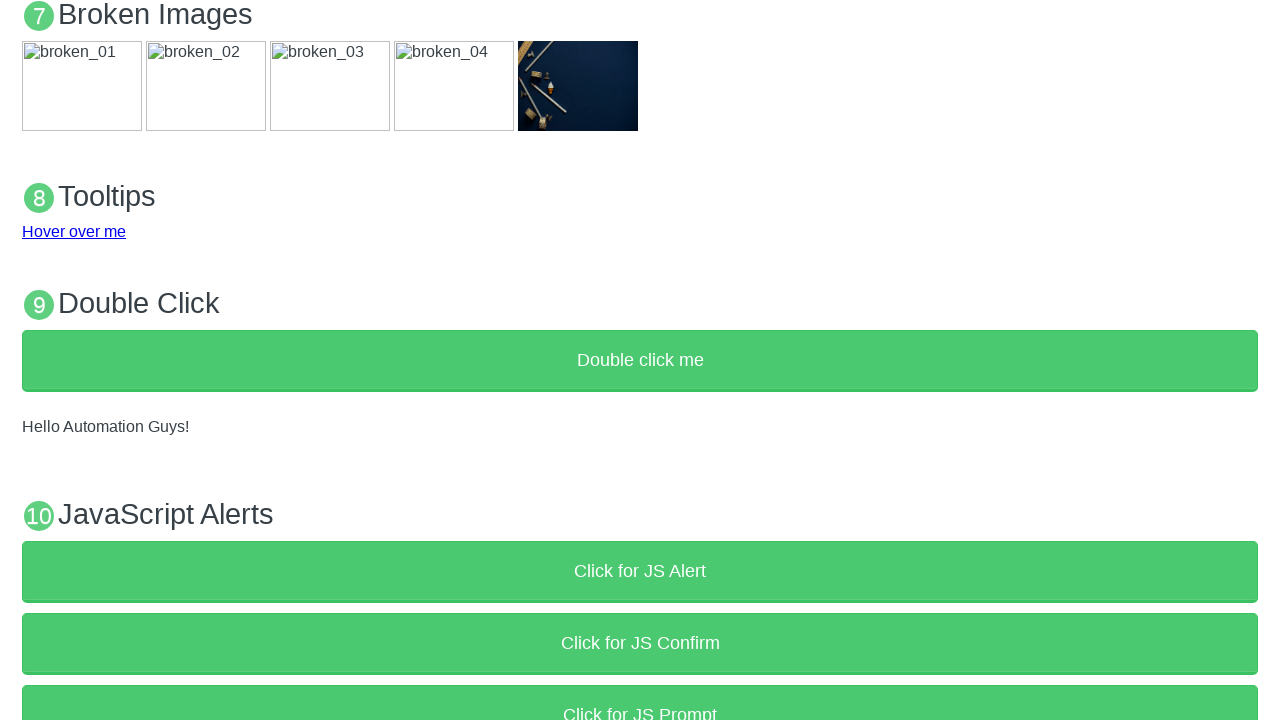

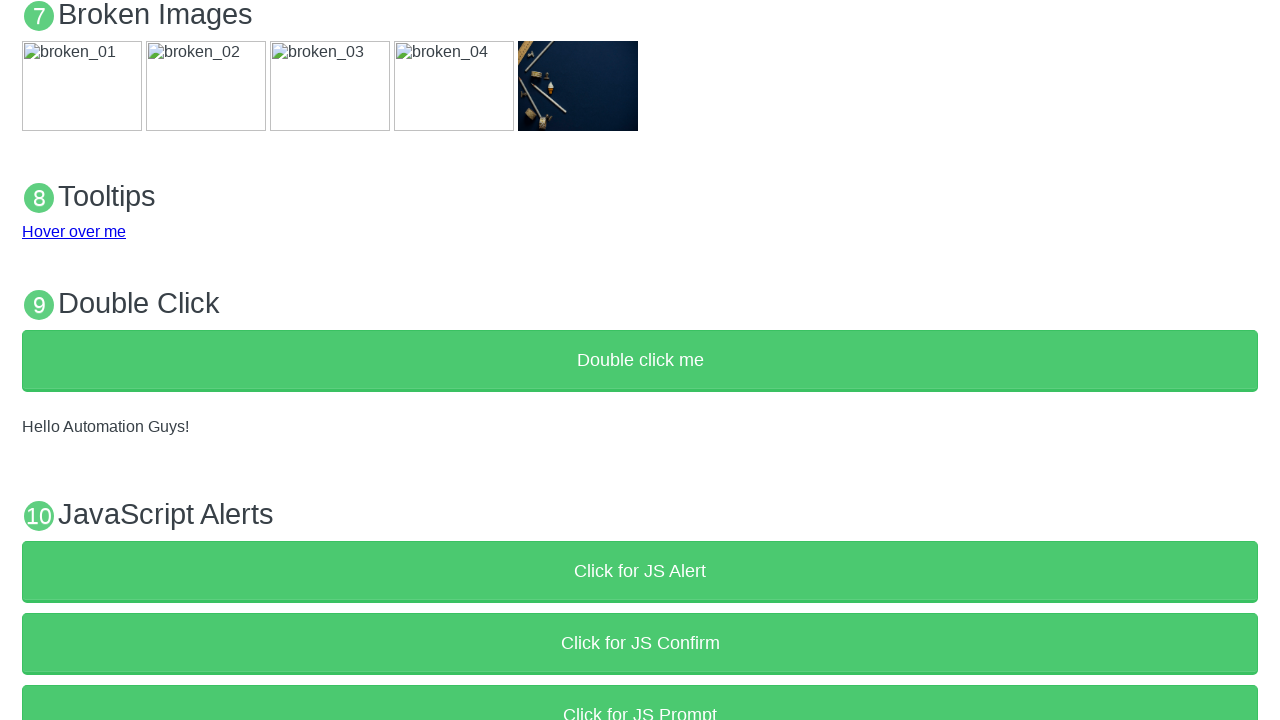